Tests finding a link by partial text (calculated from a mathematical formula), clicking it, filling out a form with personal information (name, last name, city, country), submitting it, and handling the resulting alert.

Starting URL: http://suninjuly.github.io/find_link_text

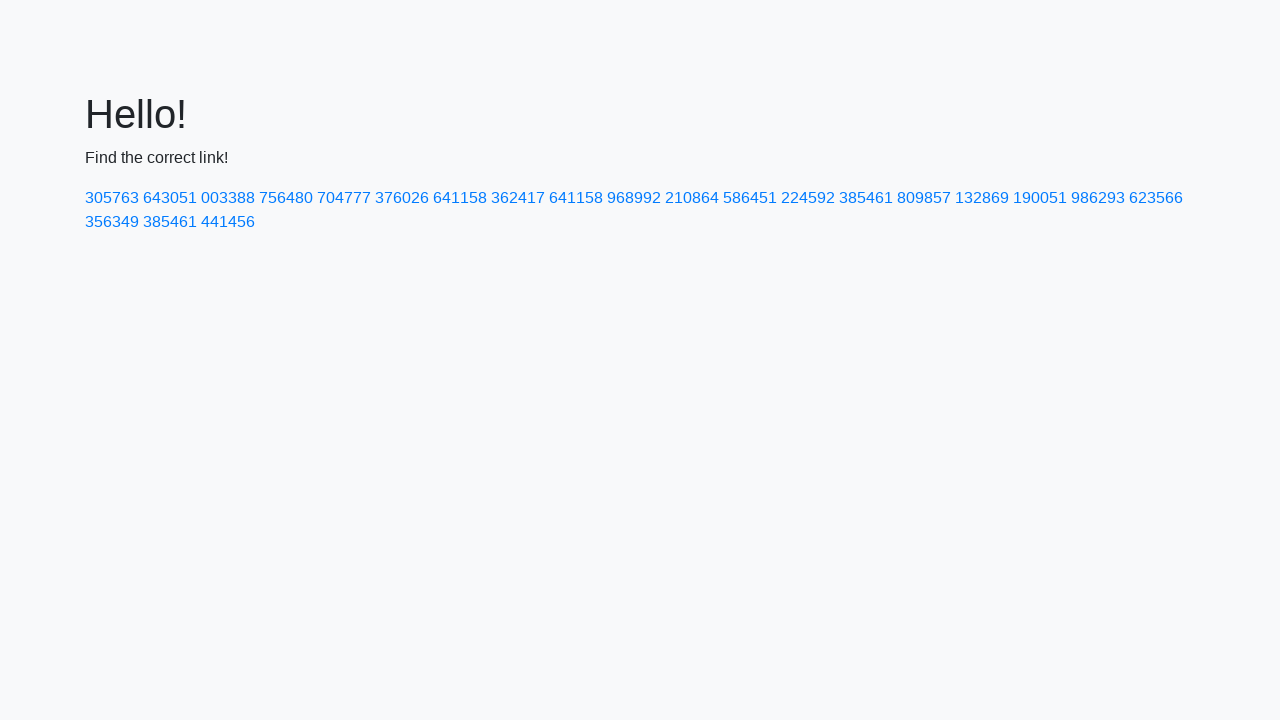

Clicked link with text matching calculated value '224592' at (808, 198) on a:text-matches('224592')
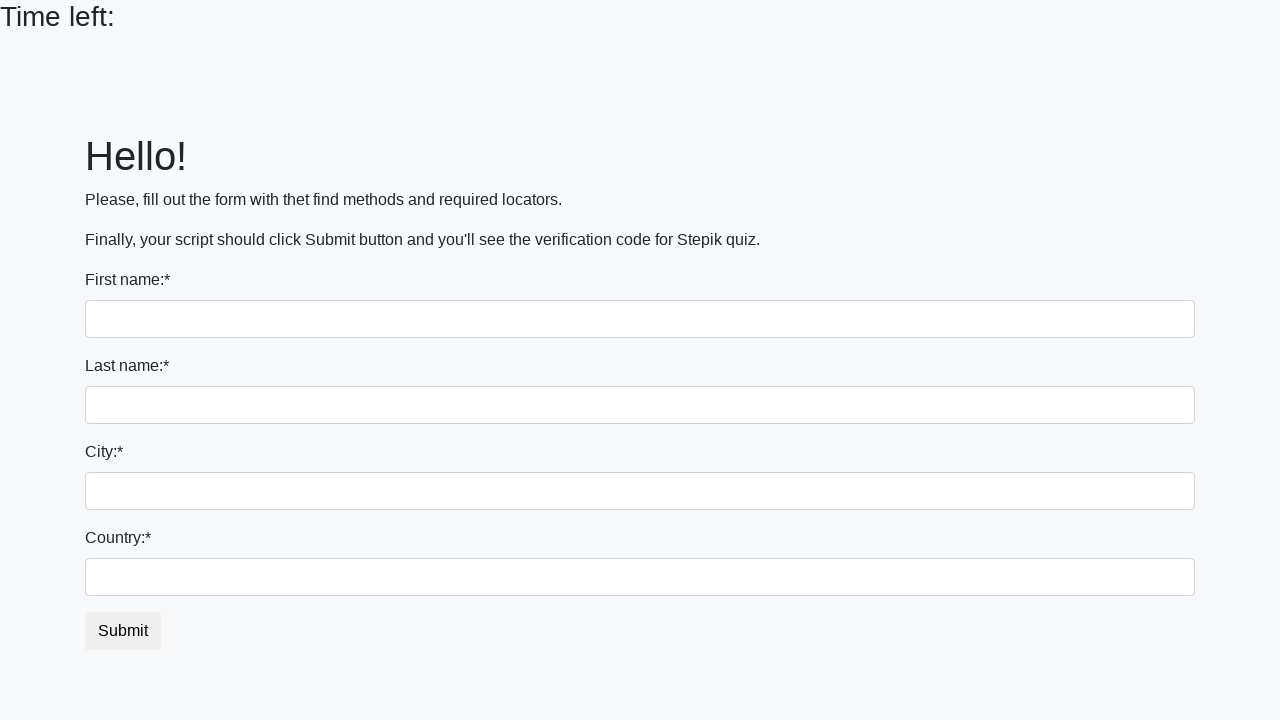

Filled first name field with 'Ivan' on input
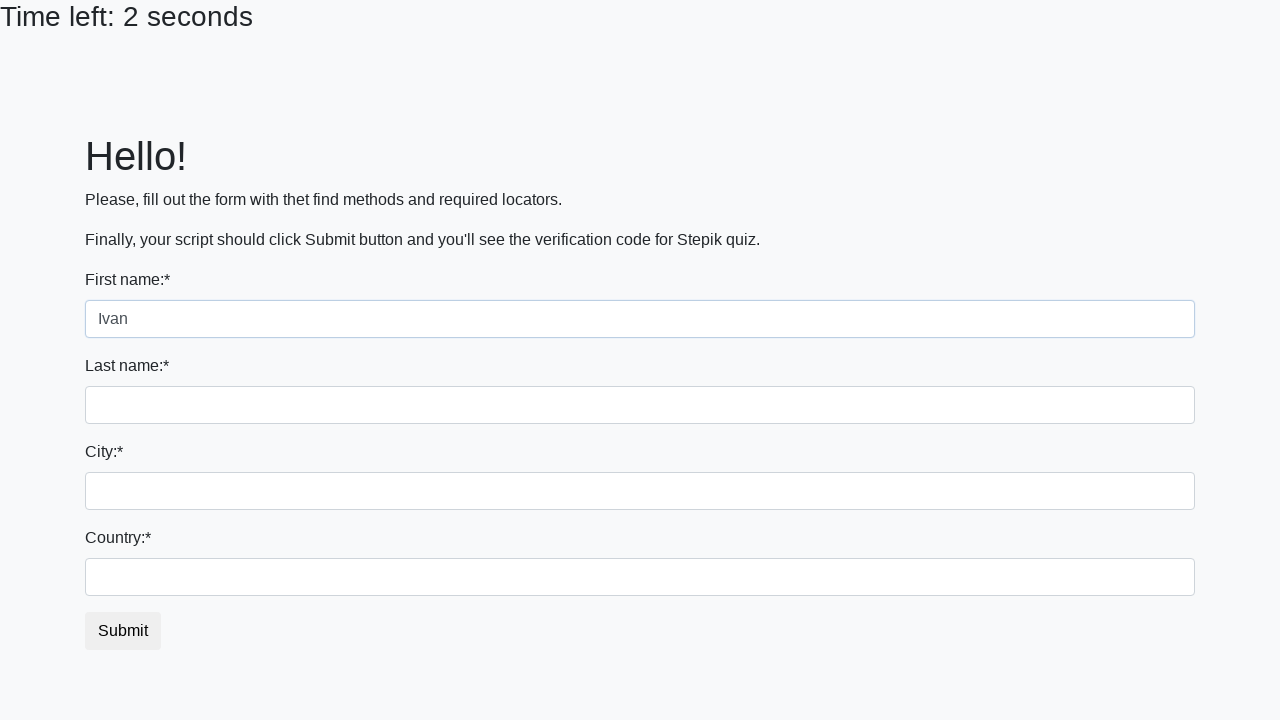

Filled last name field with 'Petrov' on input[name='last_name']
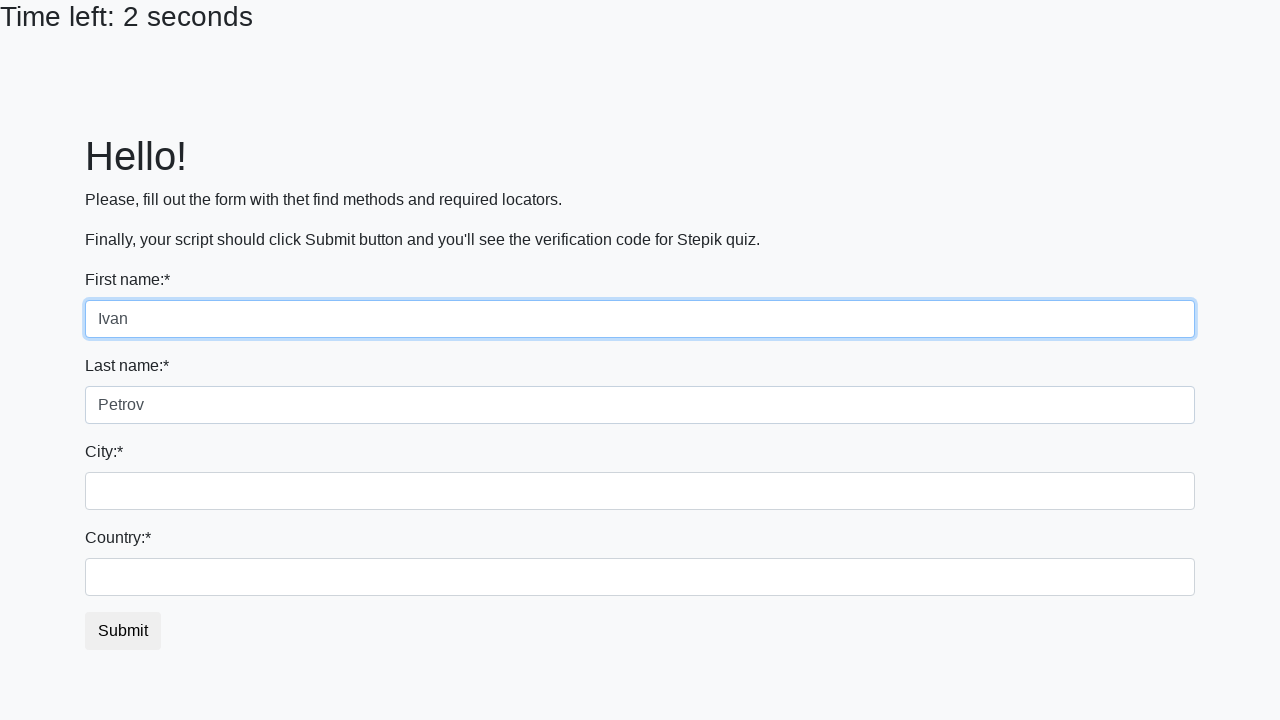

Filled city field with 'Smolensk' on .city
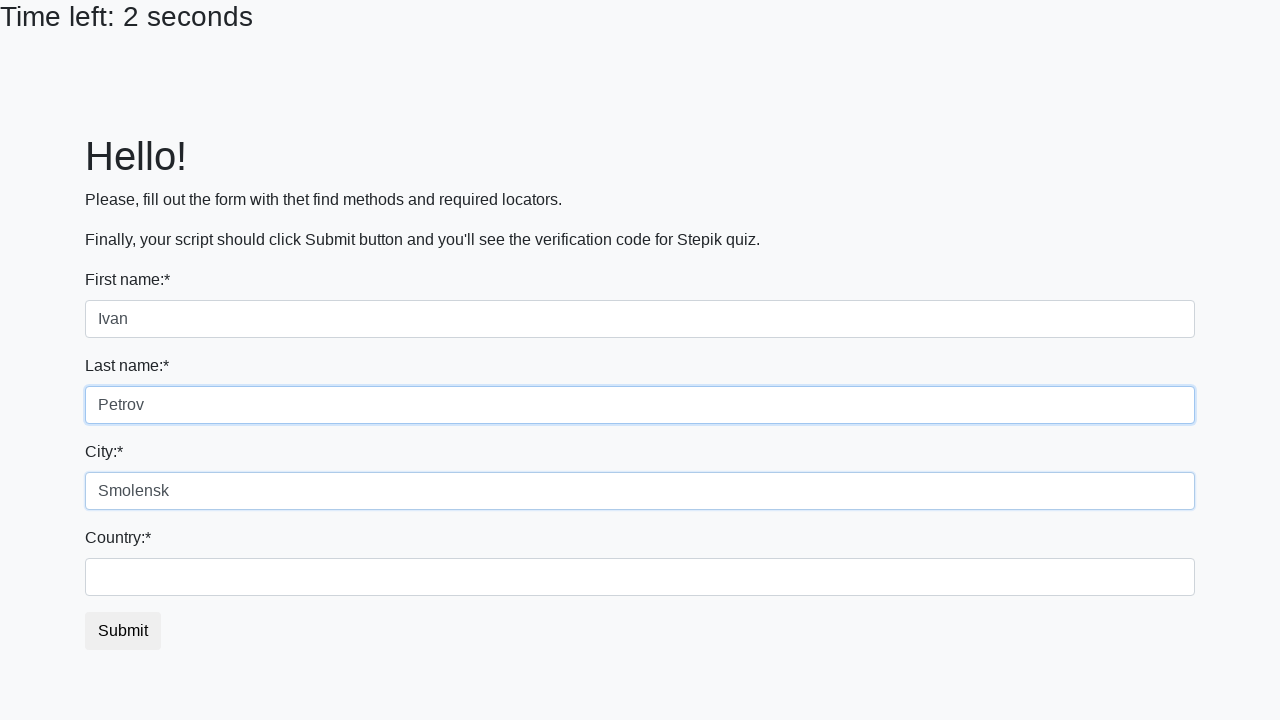

Filled country field with 'Russia' on #country
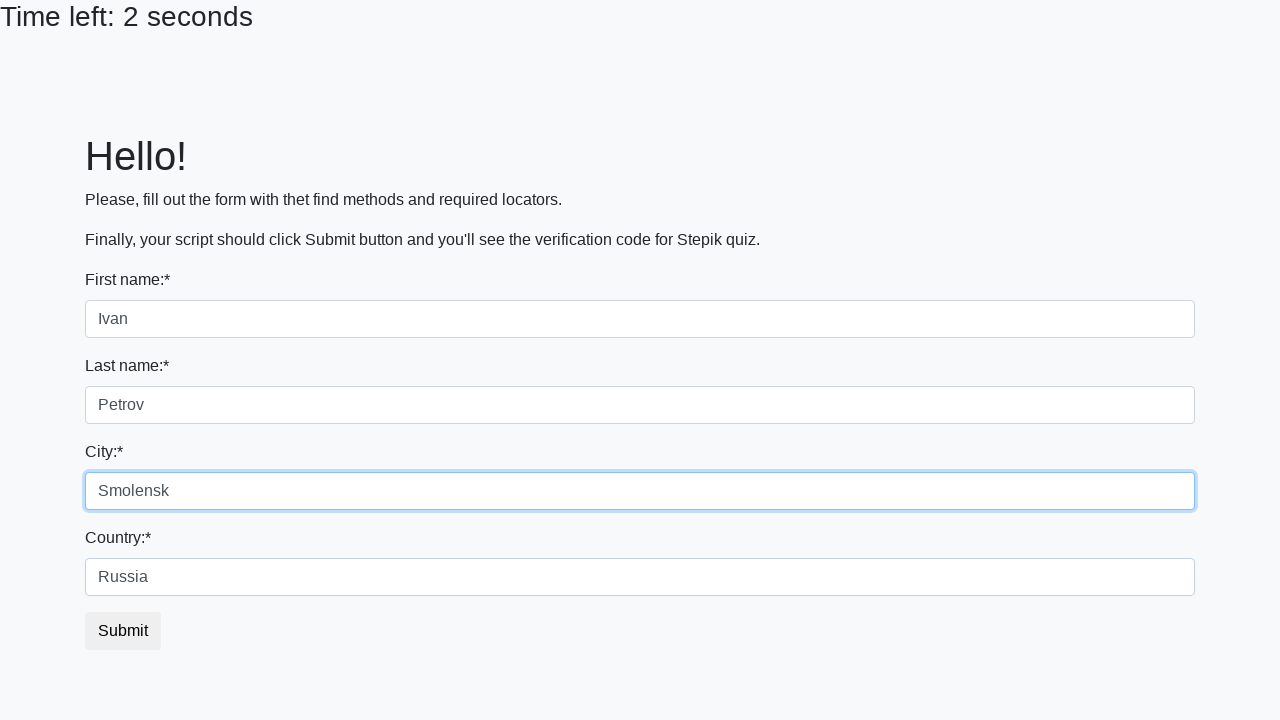

Clicked submit button at (123, 631) on button.btn
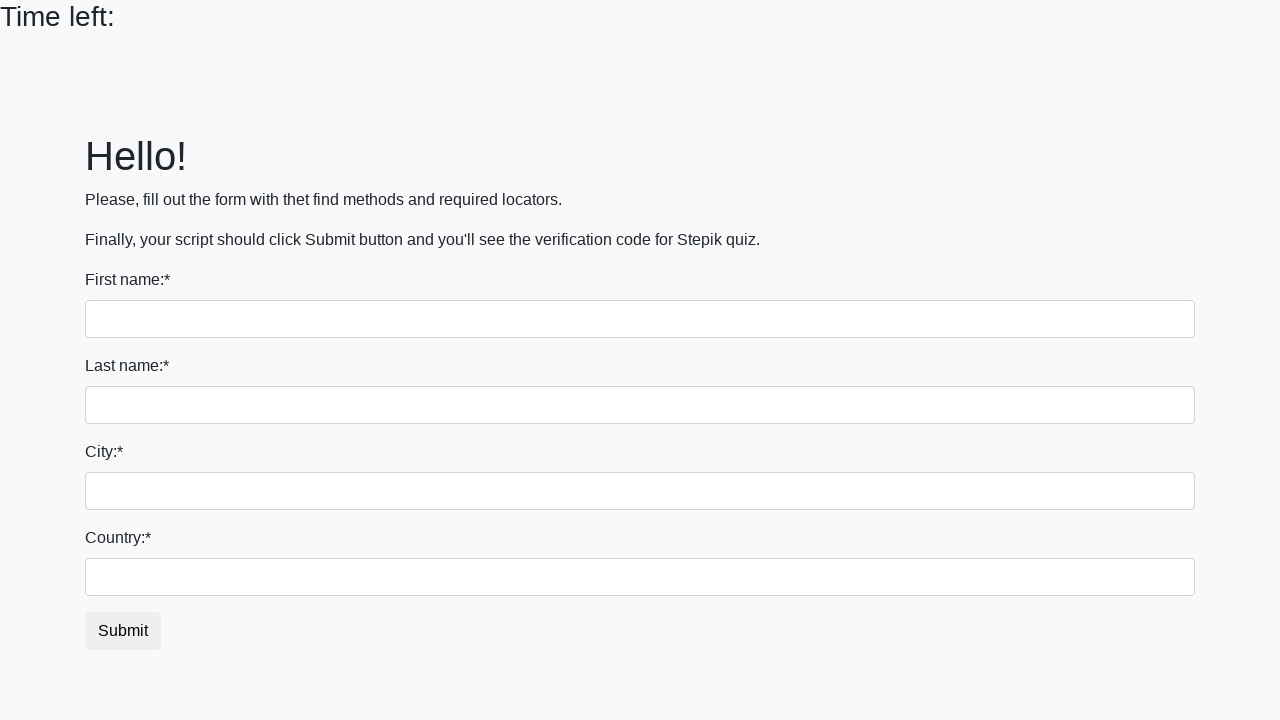

Set up dialog handler to accept alerts
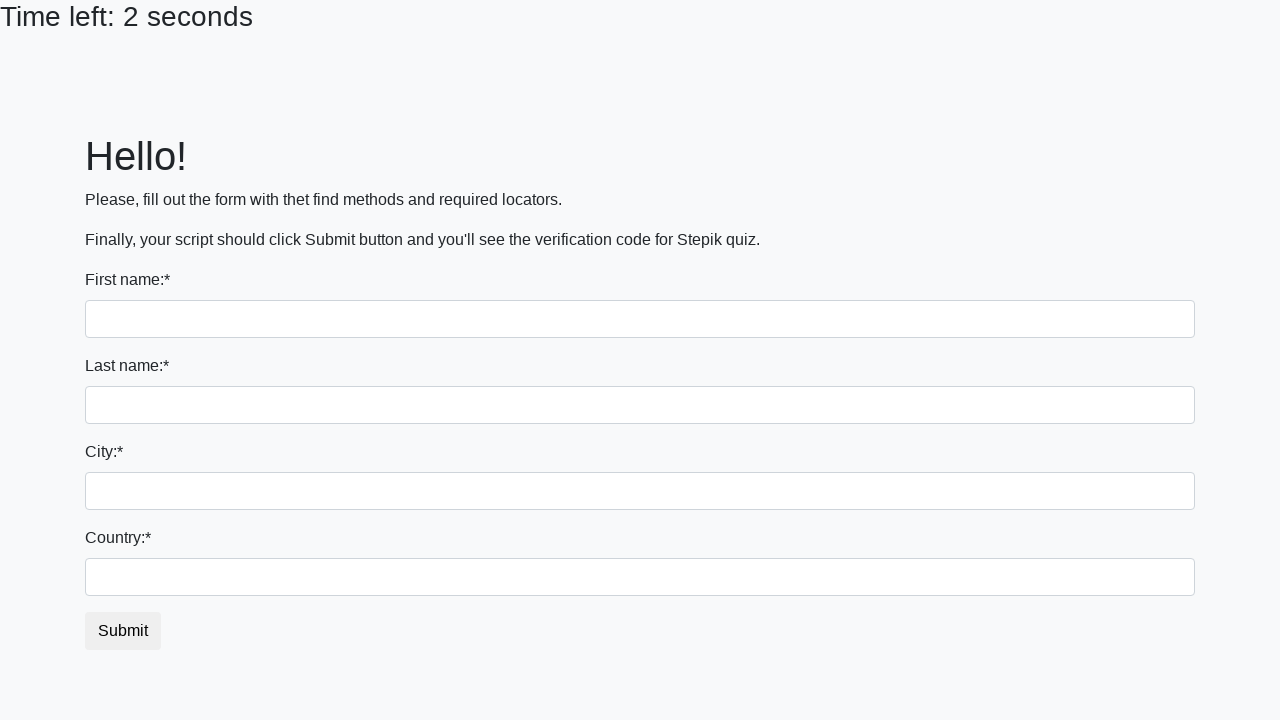

Waited 1000ms for alert to be processed
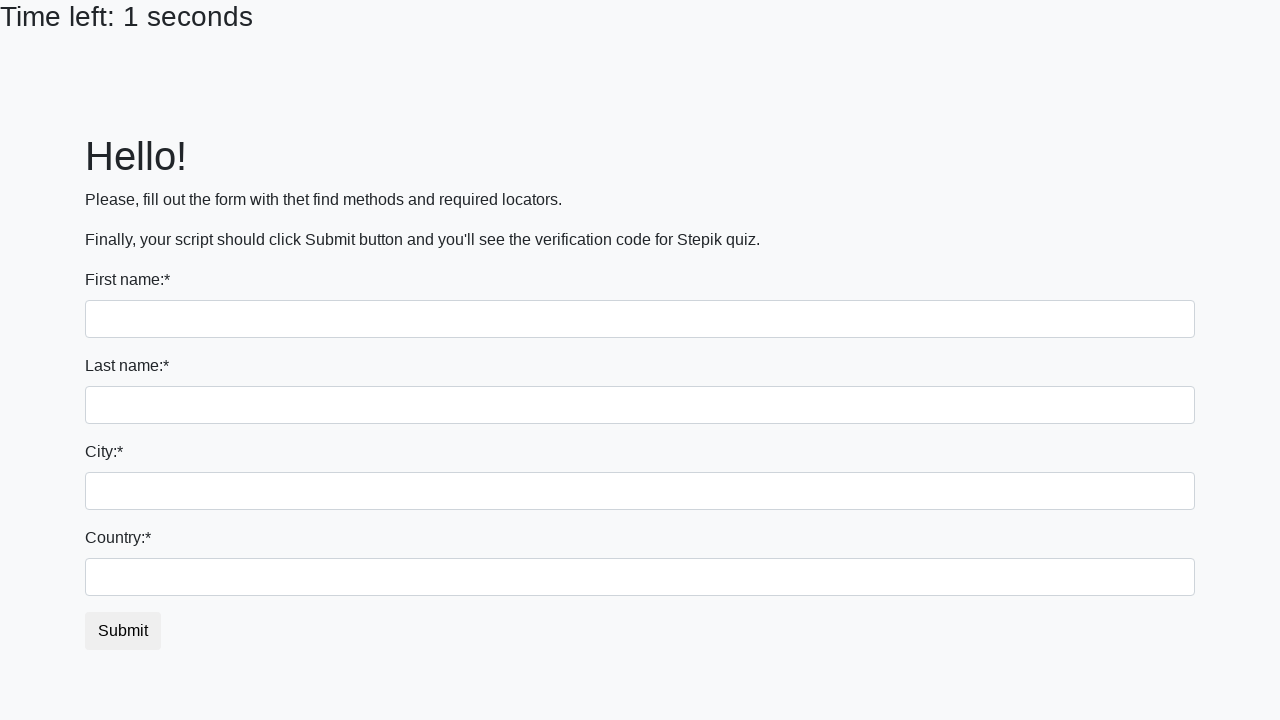

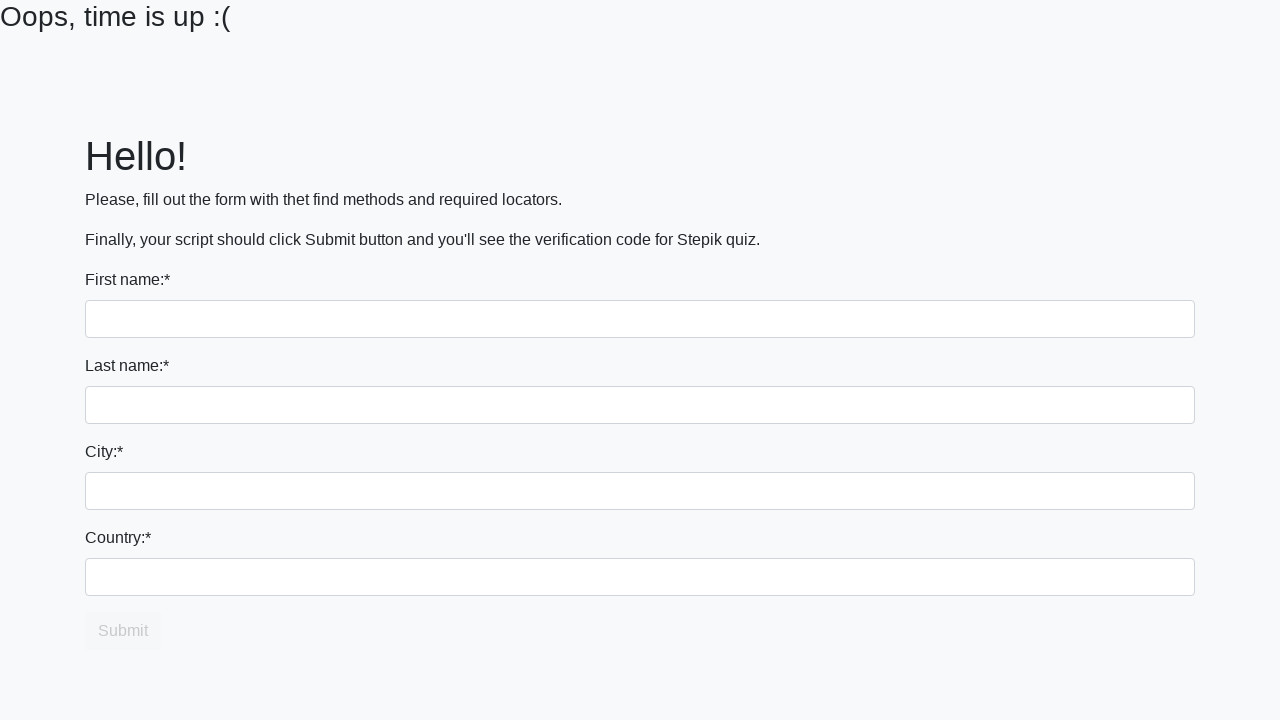